Clicks the first checkbox on a checkboxes demo page and verifies both checkboxes are checked

Starting URL: http://the-internet.herokuapp.com/checkboxes

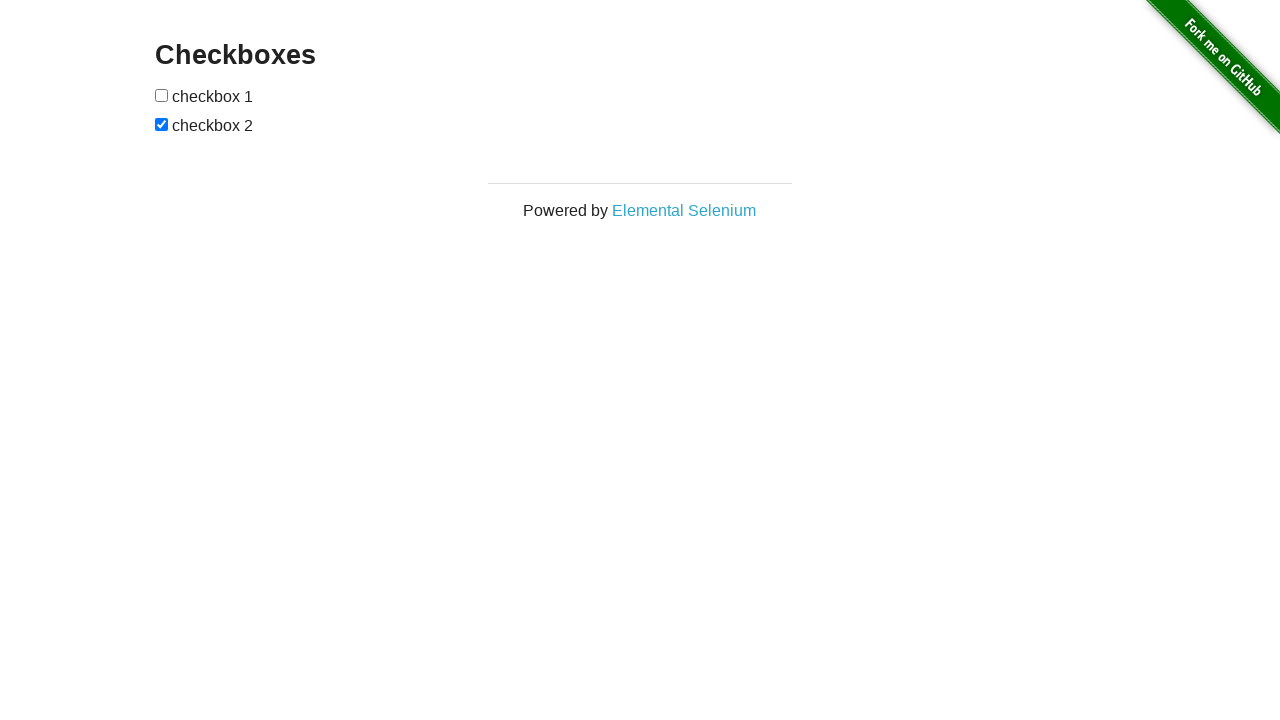

Clicked the first checkbox on the checkboxes demo page at (162, 95) on xpath=//input[@type='checkbox'] >> nth=0
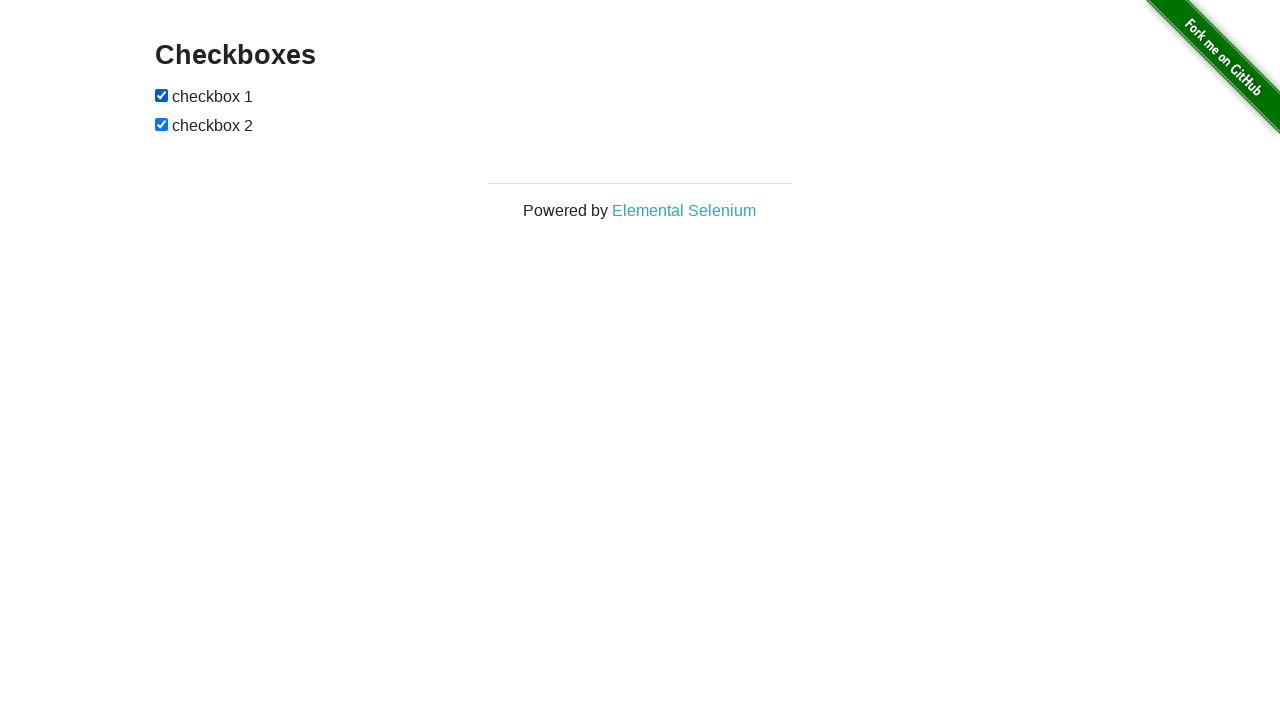

Located all checked checkboxes
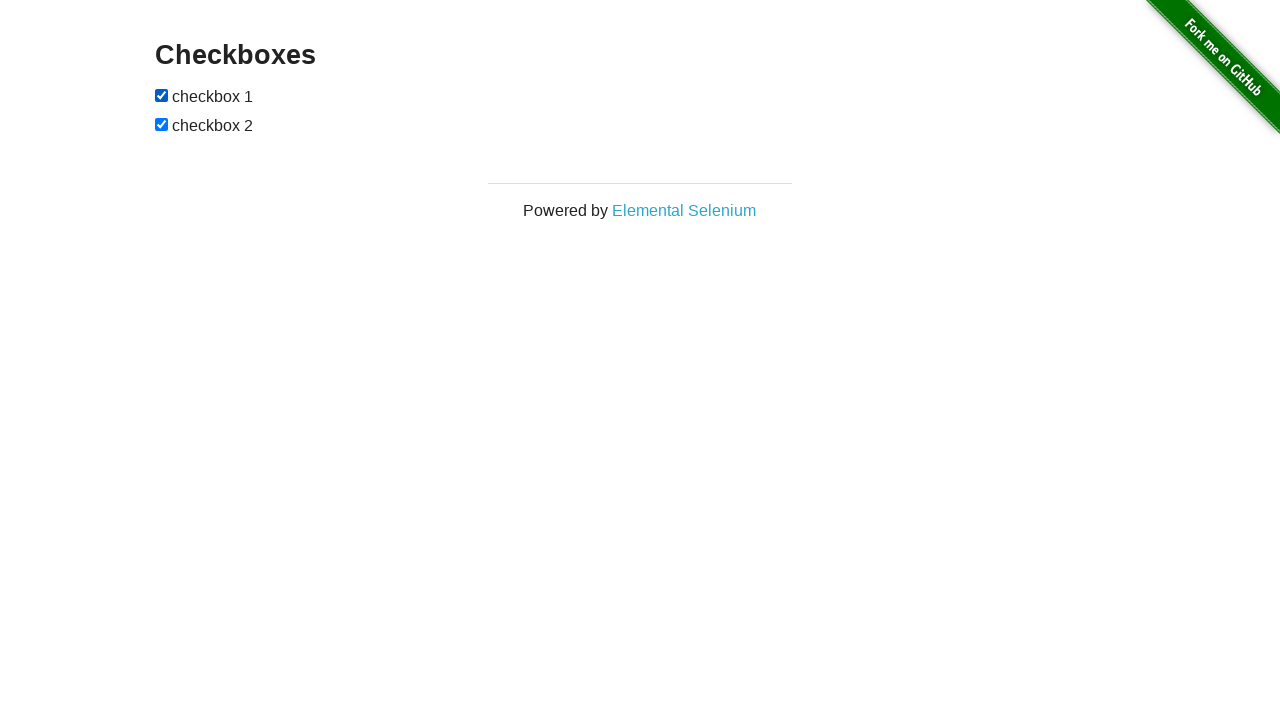

Verified both checkboxes are checked (count == 2)
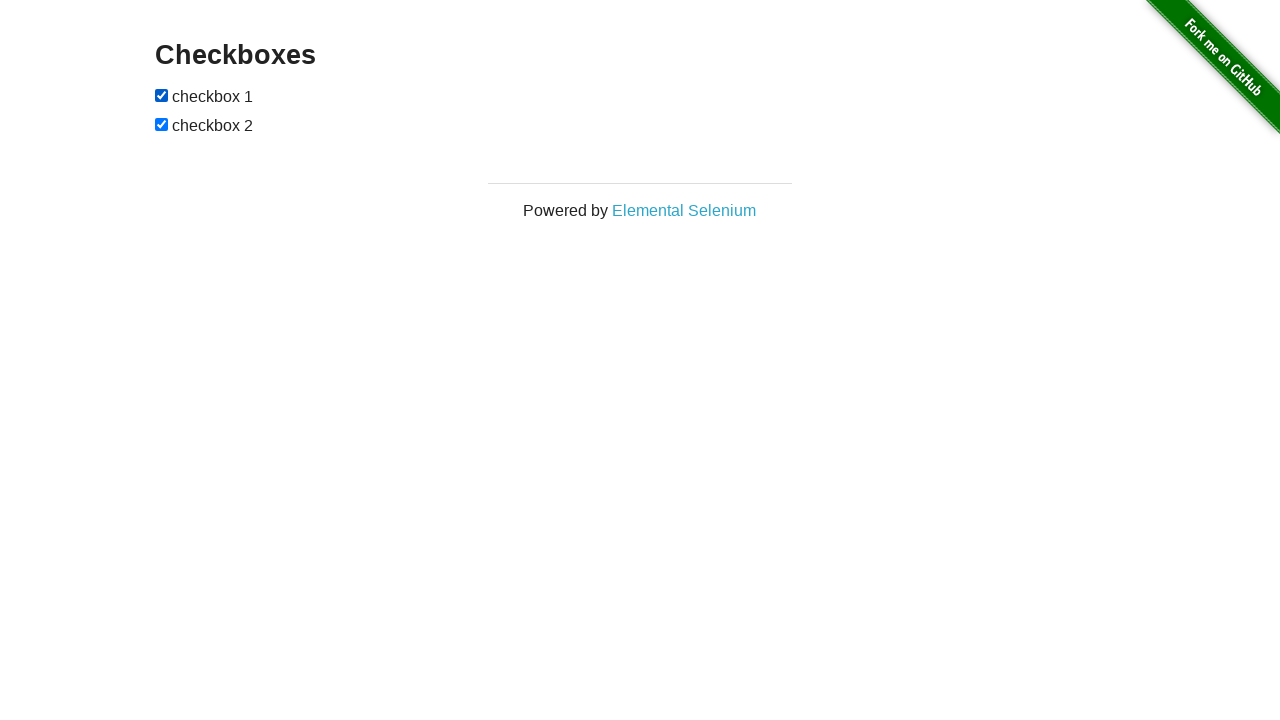

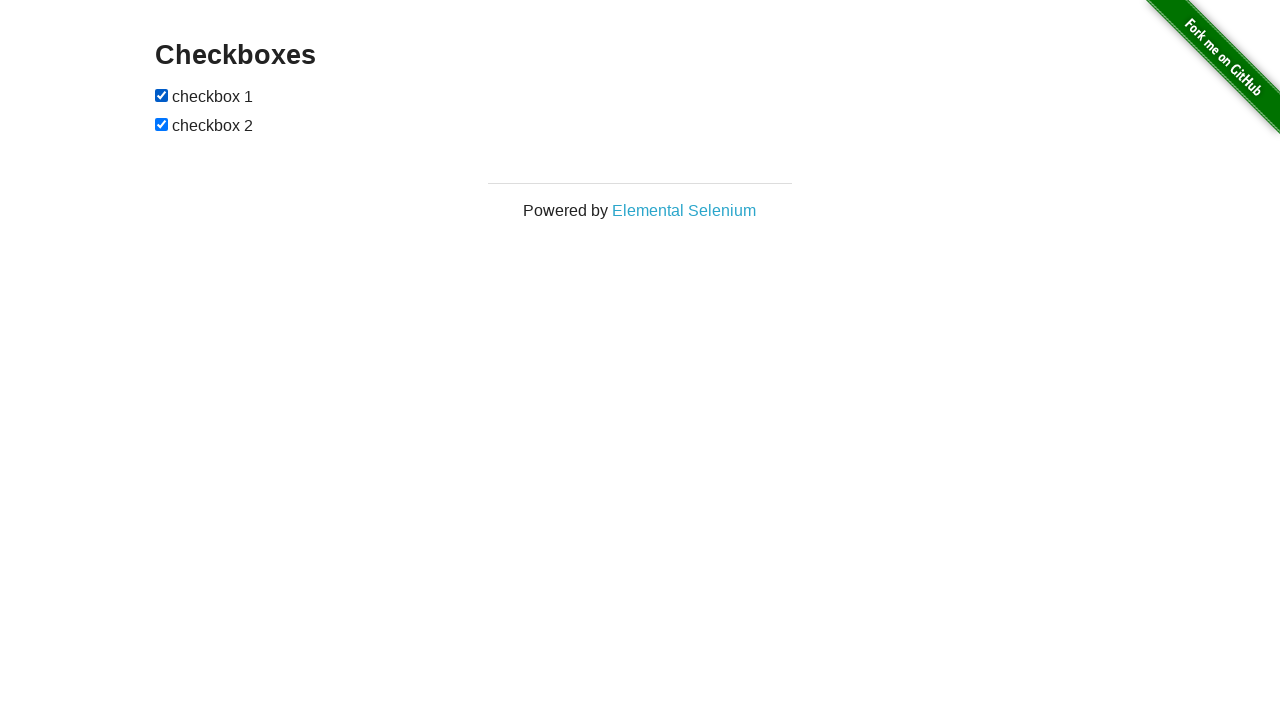